Fills out a simple form with personal information (first name, last name, city, country) and submits it

Starting URL: http://suninjuly.github.io/simple_form_find_task.html

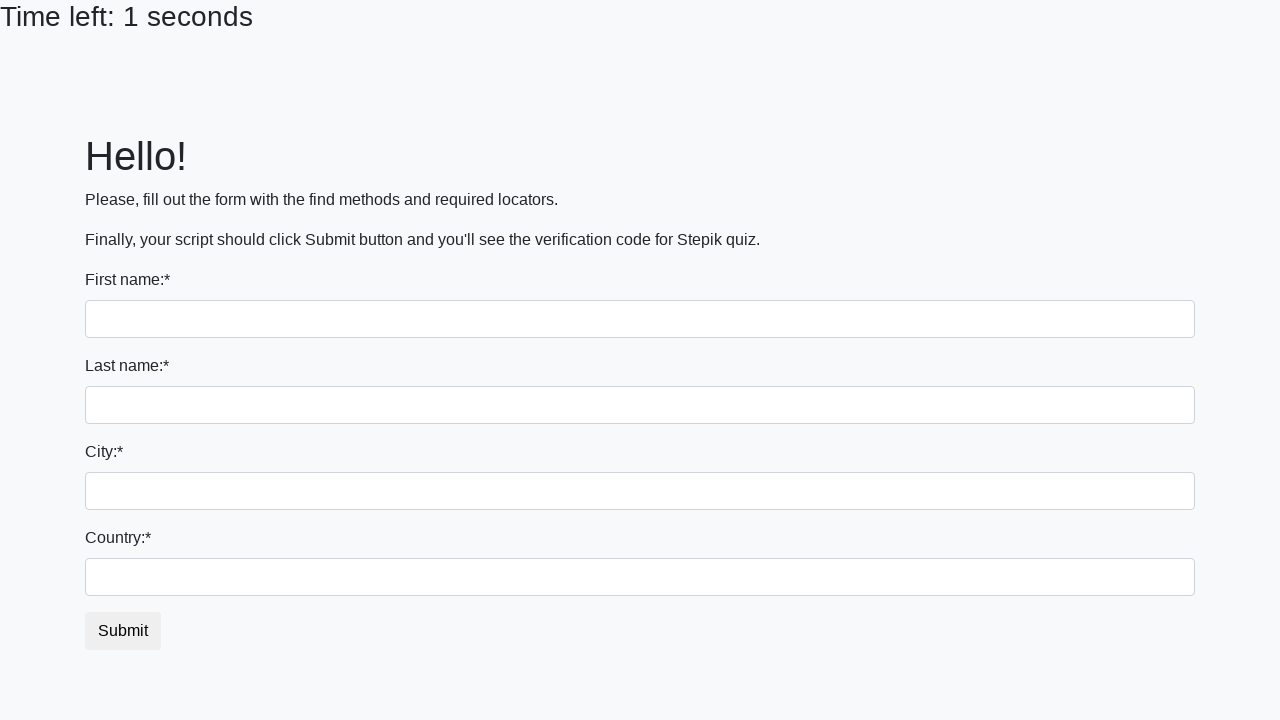

Filled first name field with 'Ivan' on input[name='first_name']
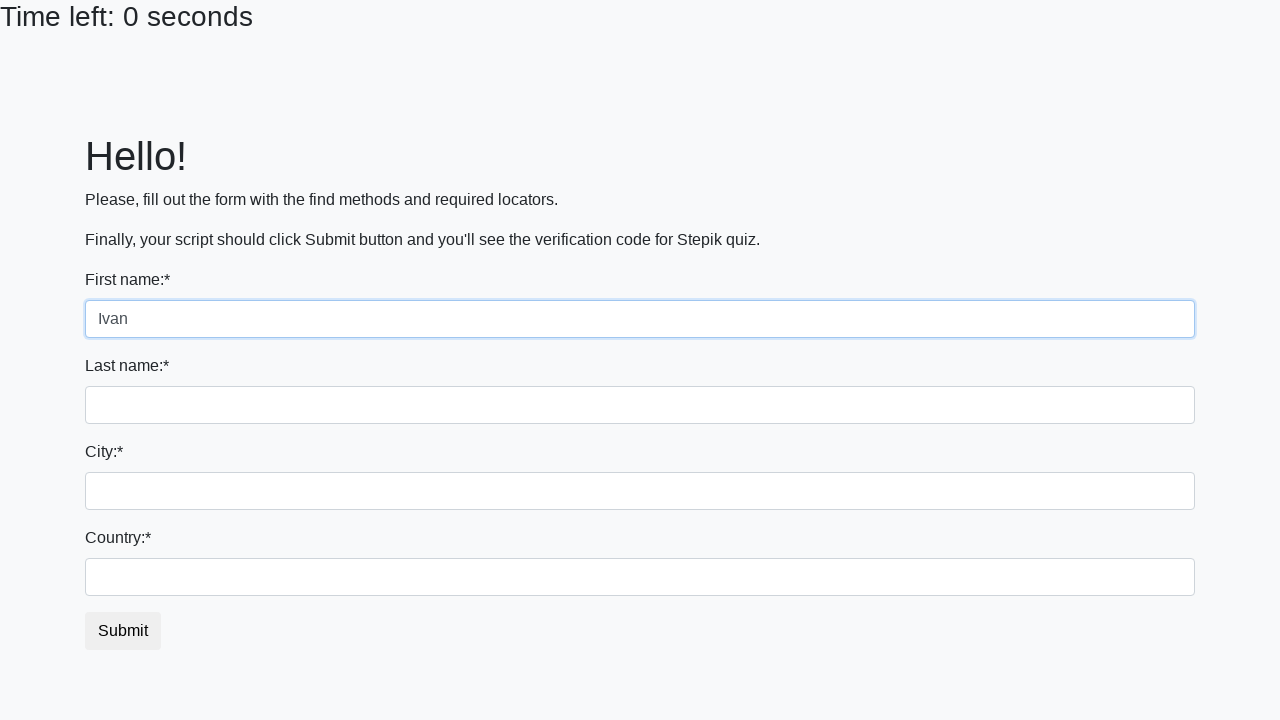

Filled last name field with 'Petrov' on input[name='last_name']
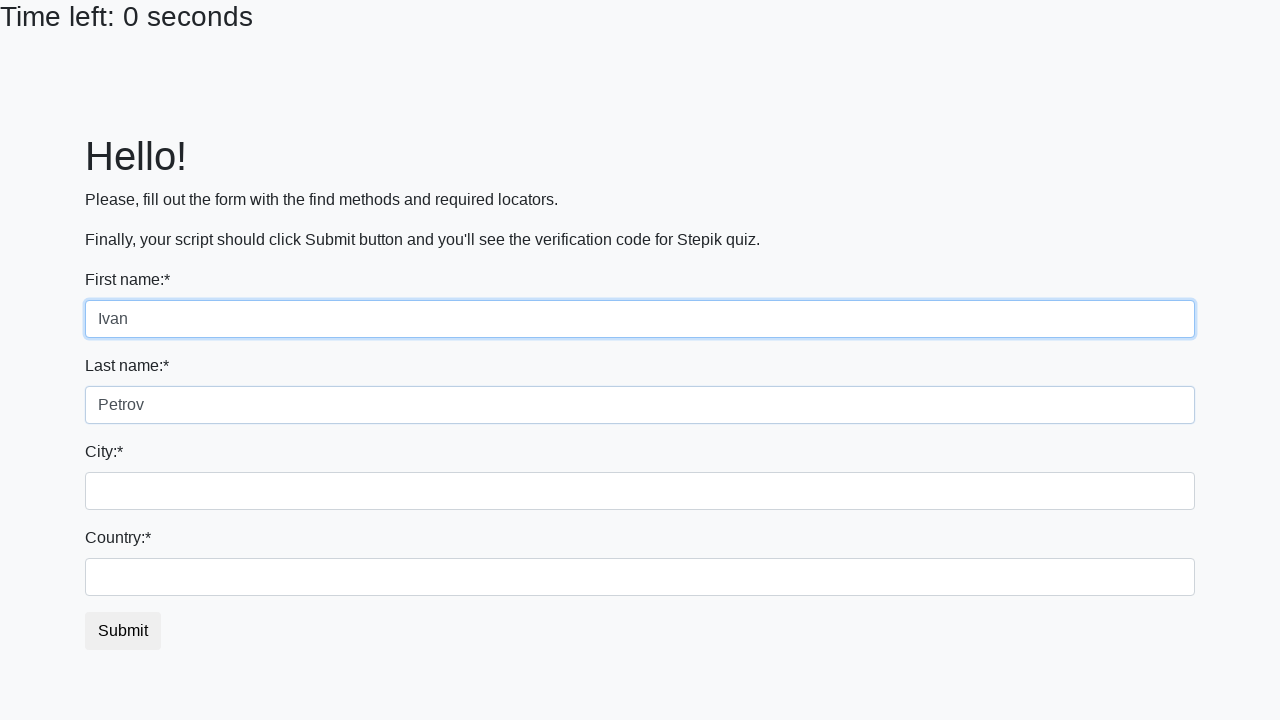

Filled city field with 'Smolensk' on .city
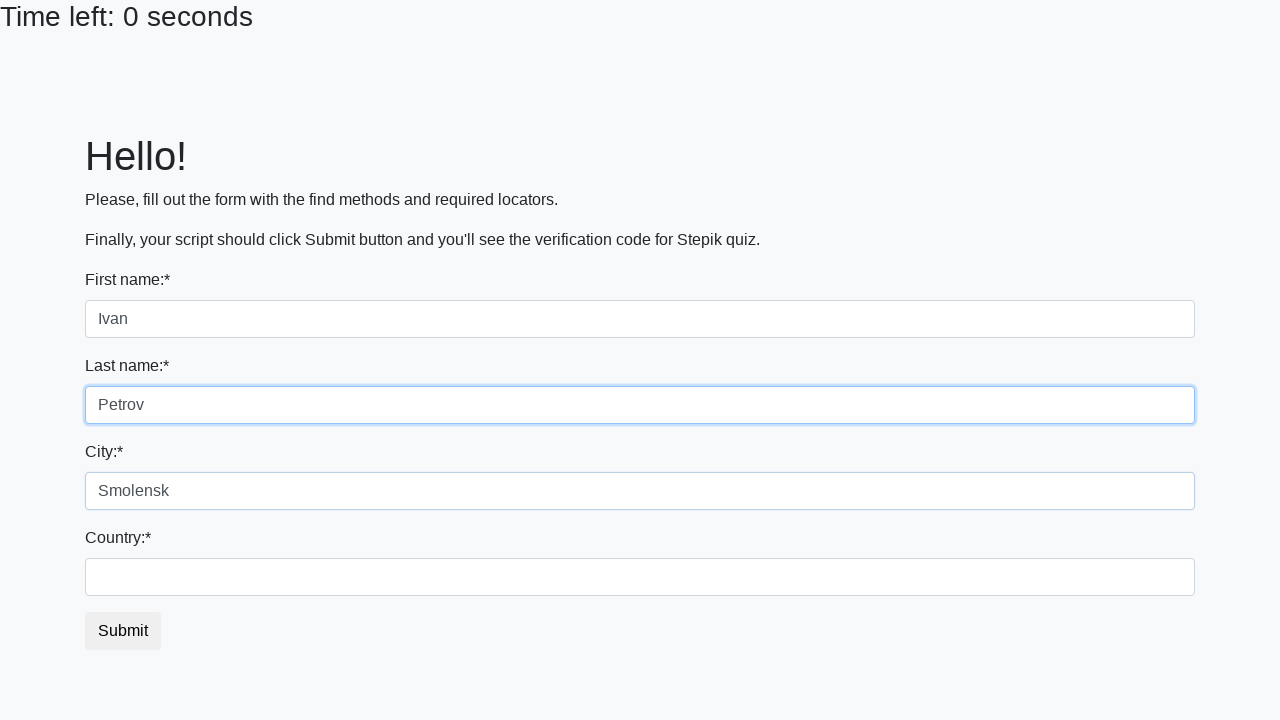

Filled country field with 'Russia' on #country
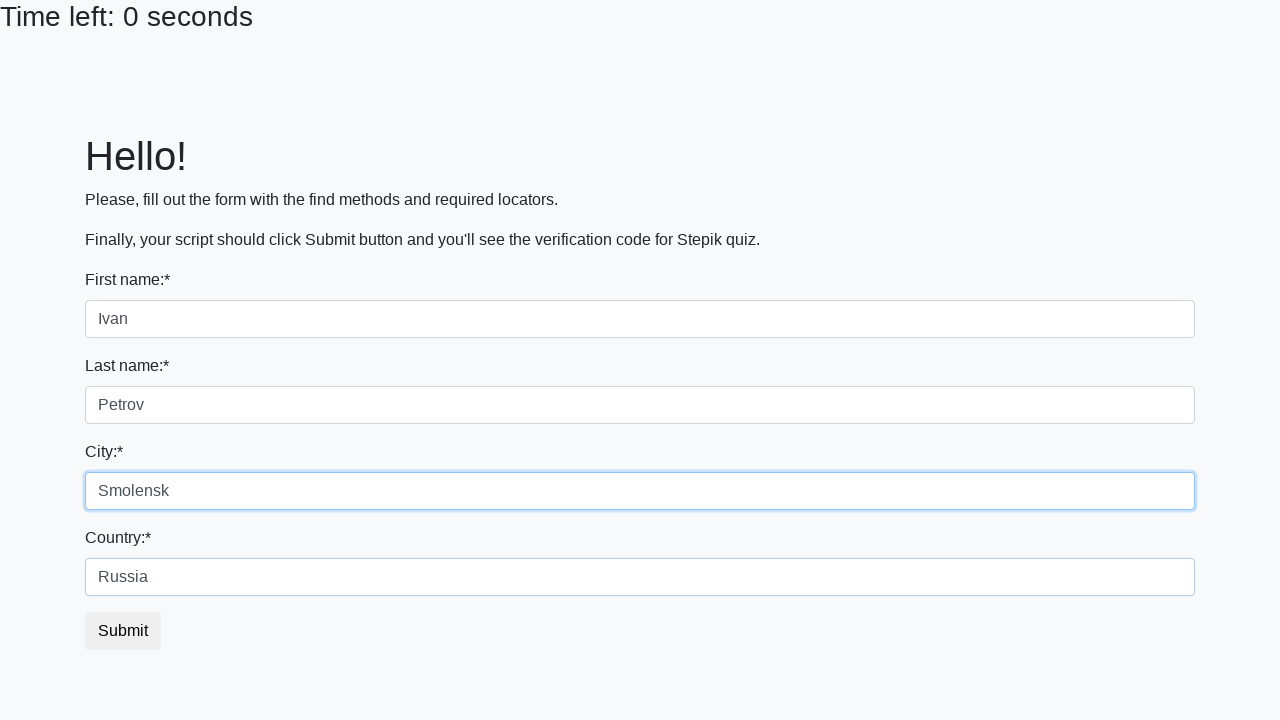

Clicked submit button to submit the form at (123, 631) on #submit_button
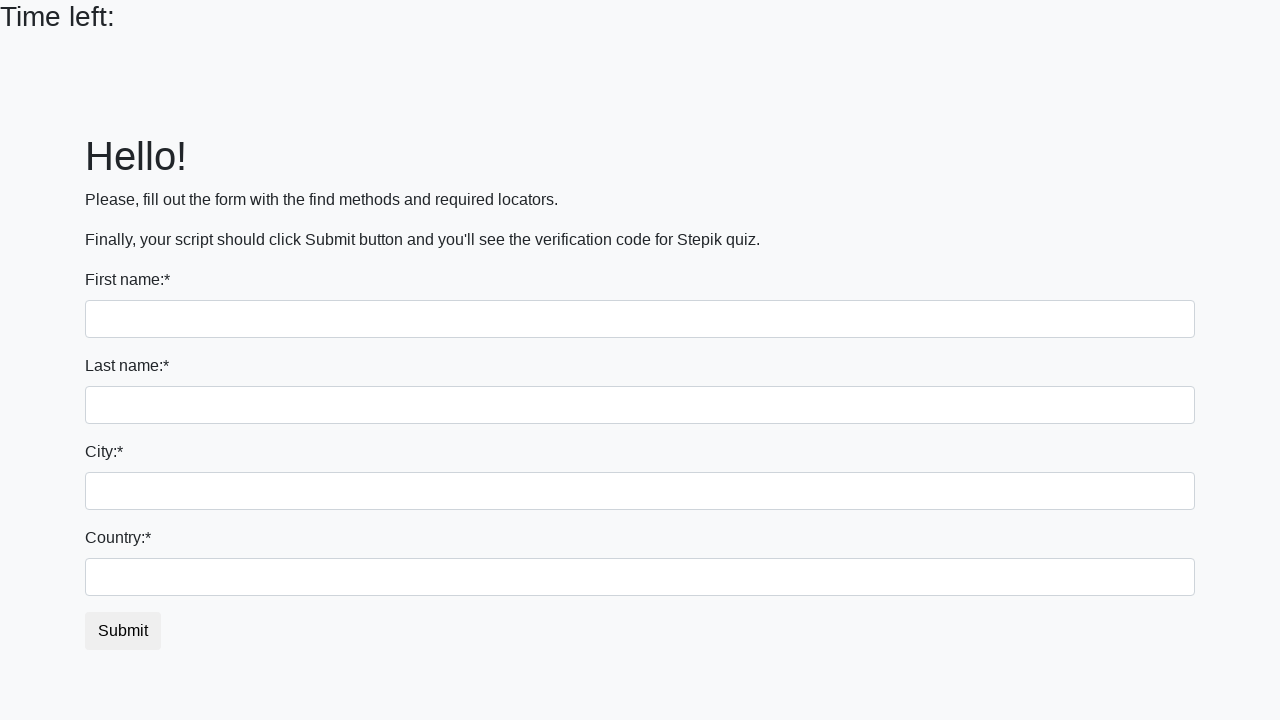

Set up dialog handler to accept alerts
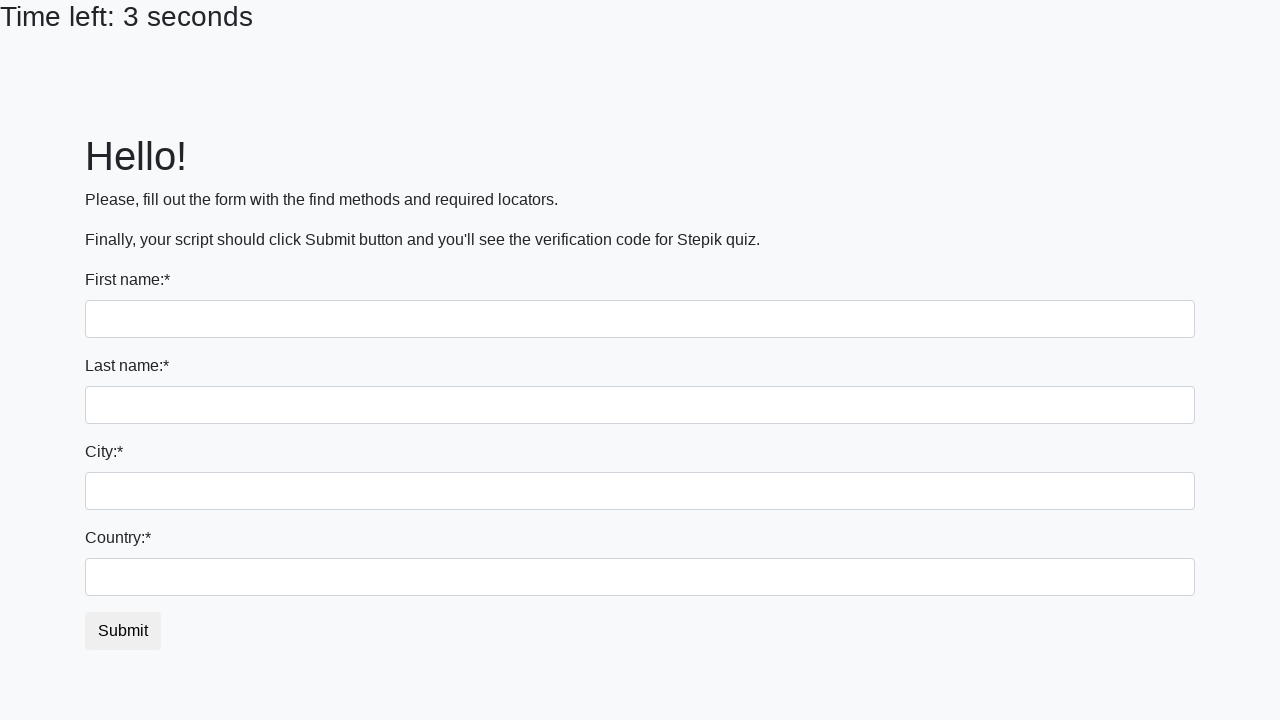

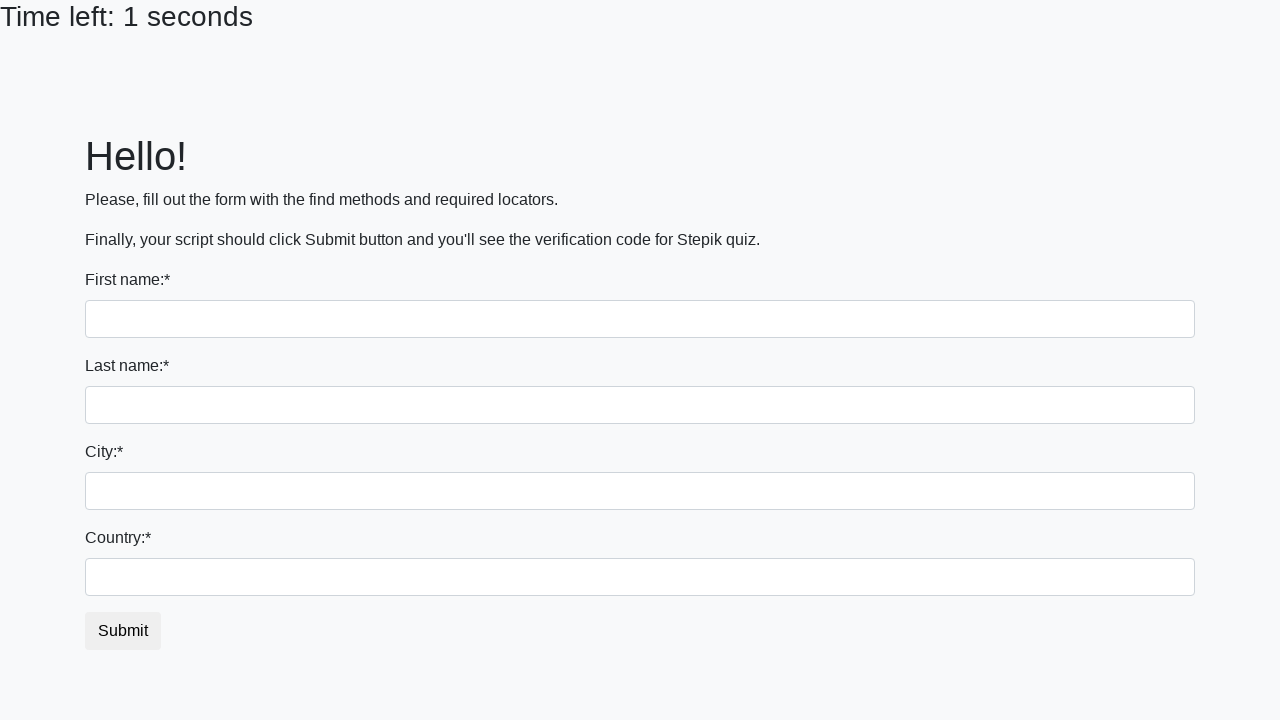